Navigates to a practice page and clicks on the Courses link to test page navigation and loading

Starting URL: https://selectorshub.com/xpath-practice-page/

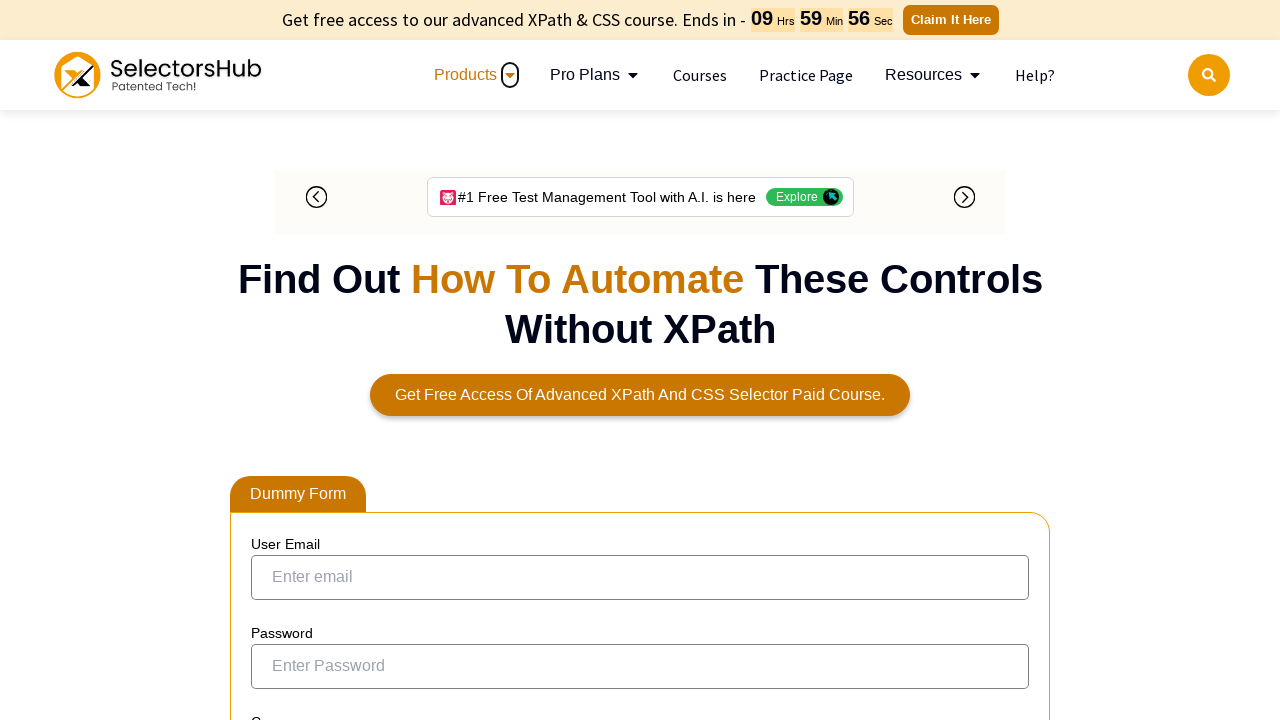

Navigated to XPath practice page
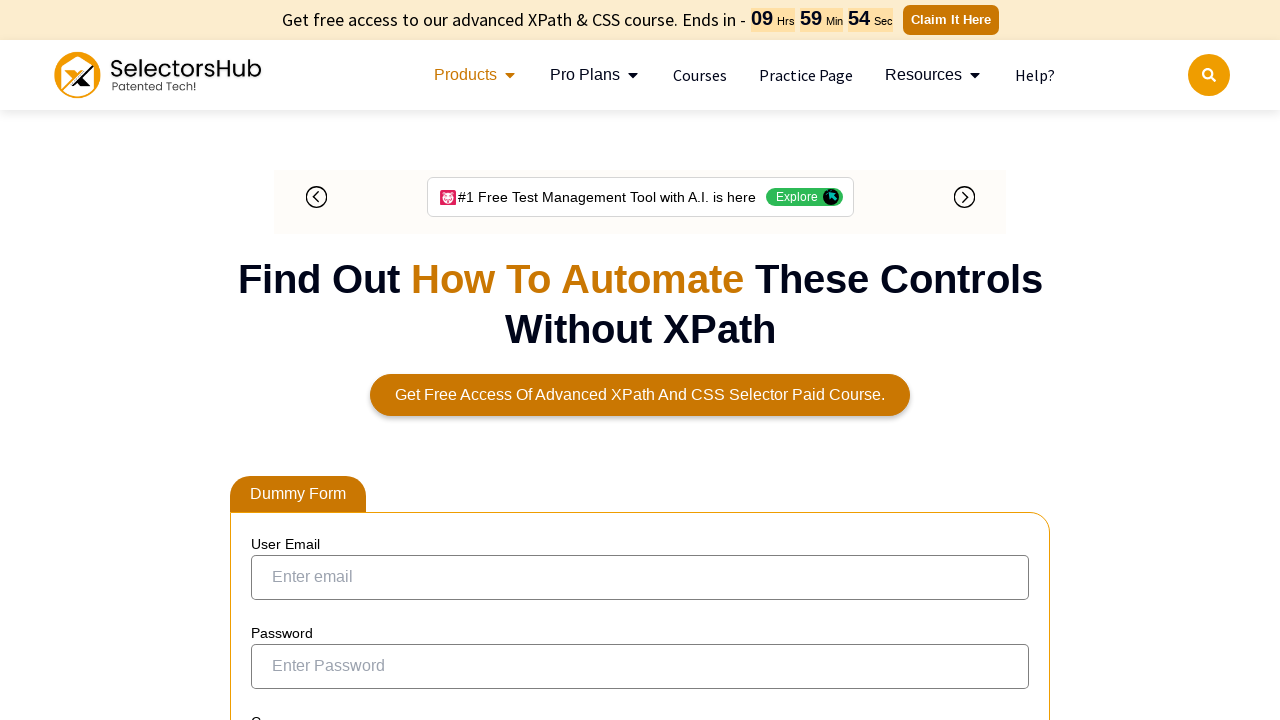

Clicked on Courses link at (951, 361) on a:text('Courses')
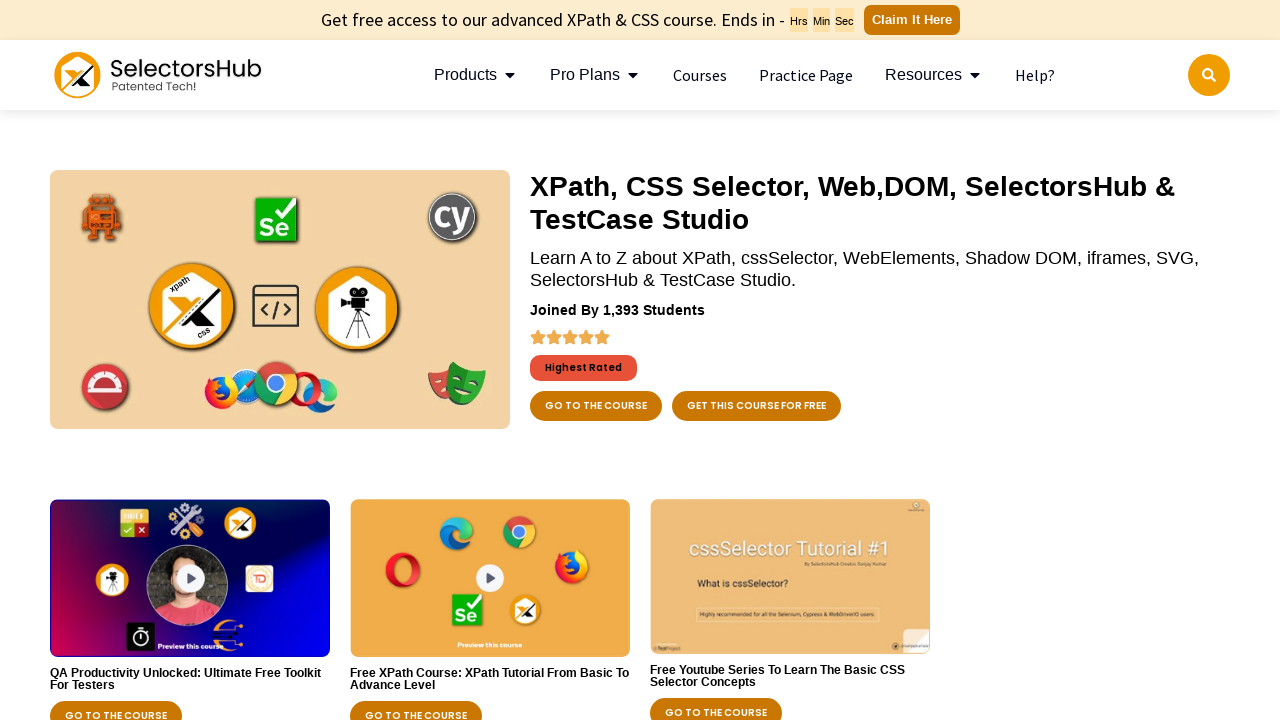

Page loaded with domcontentloaded state
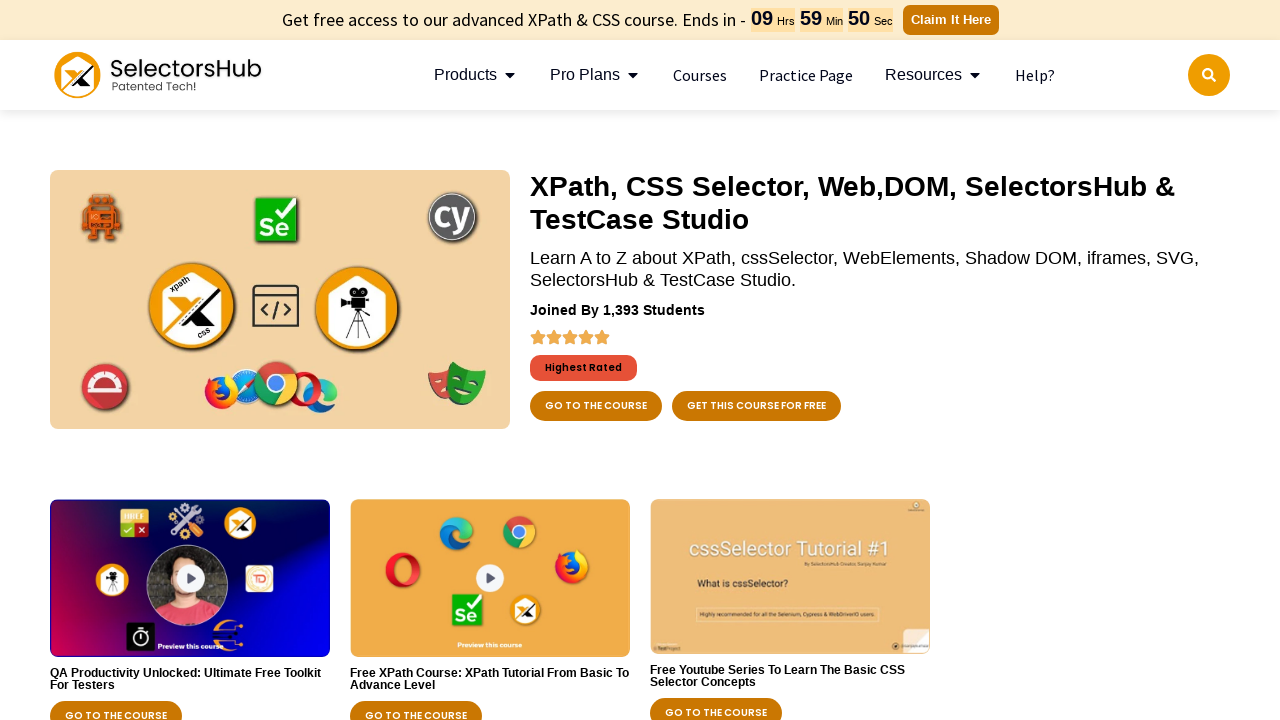

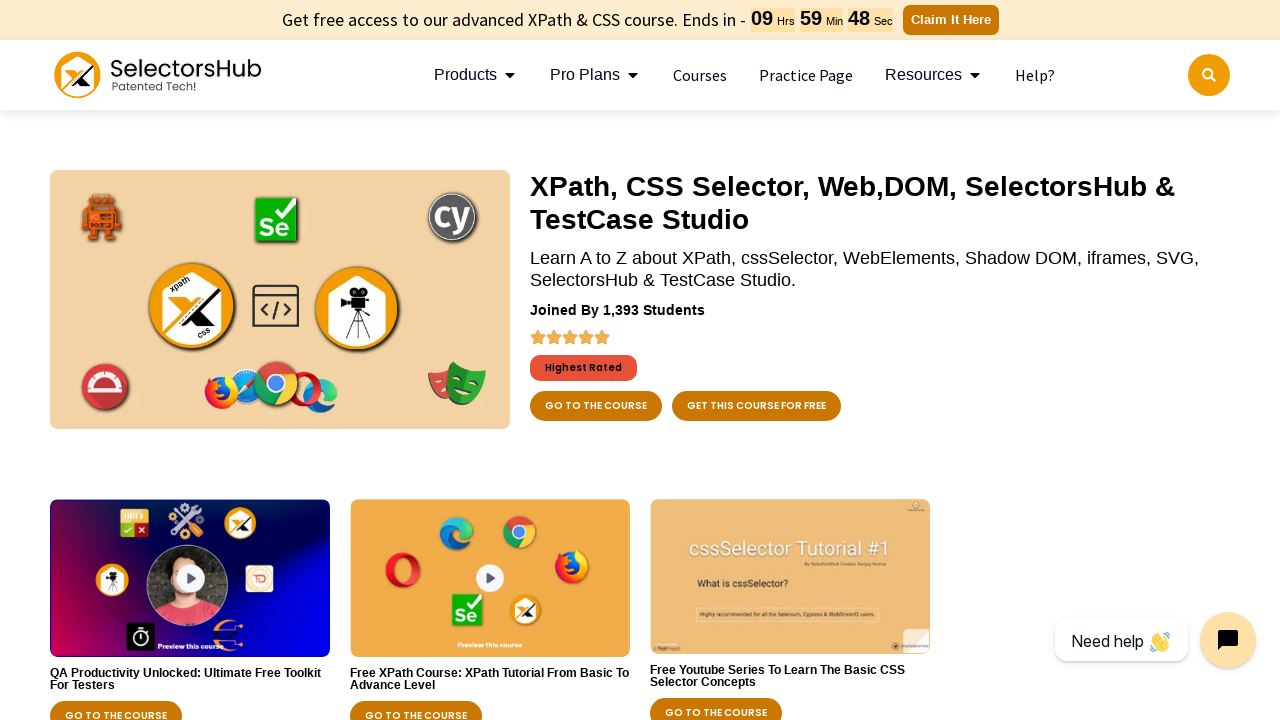